Tests the Elements page on DemoQA by clicking the Text Box menu item (first item in the sidebar)

Starting URL: https://demoqa.com/elements

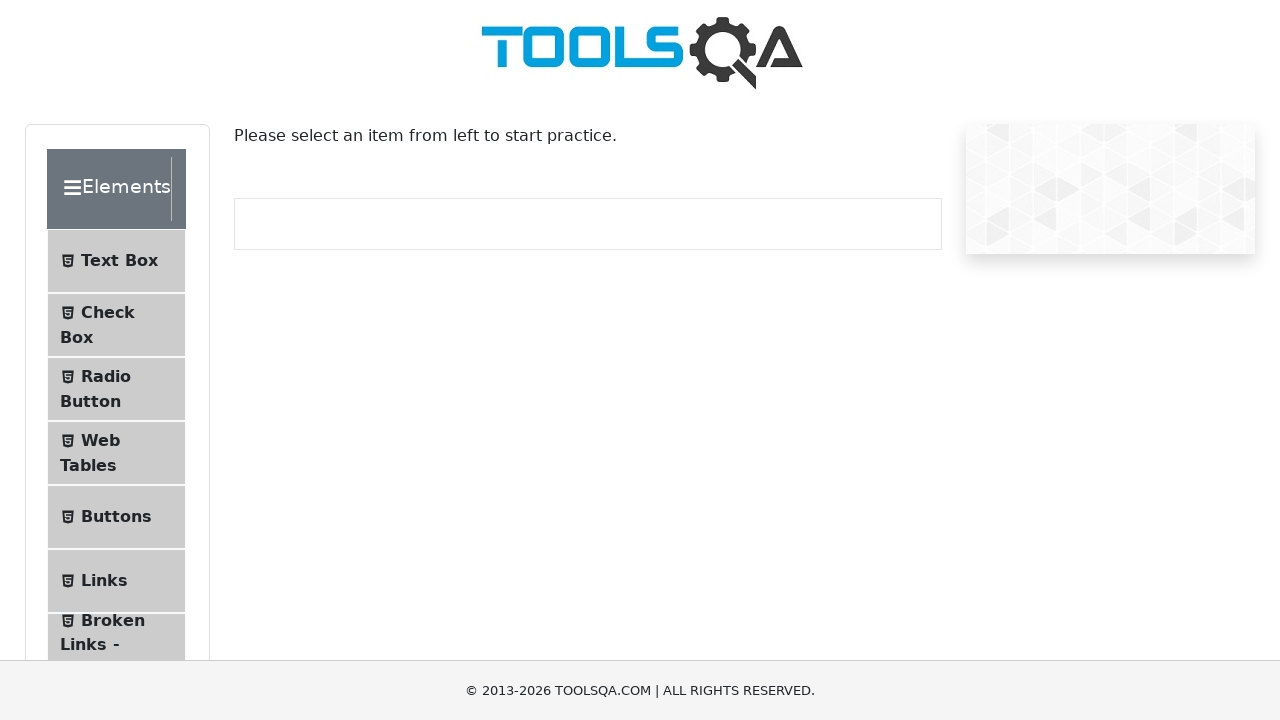

Clicked Text Box menu item in the Elements sidebar at (116, 261) on #item-0
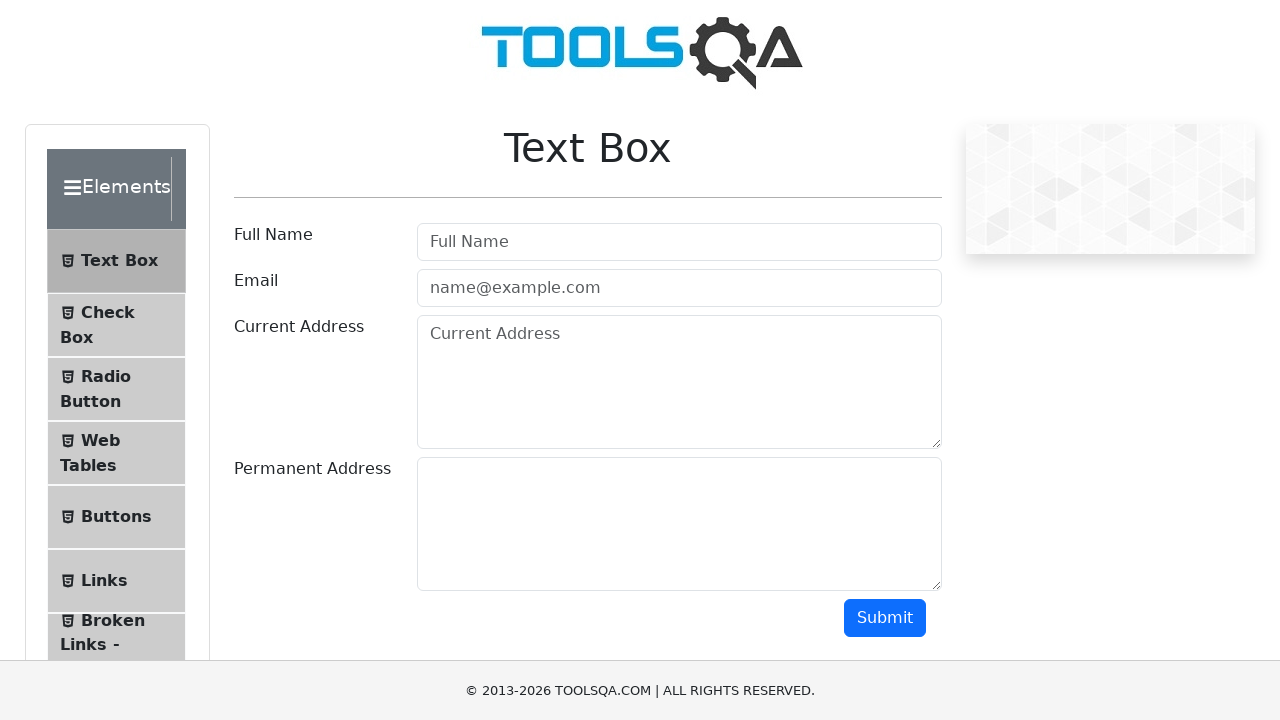

Text Box form loaded and userName field is visible
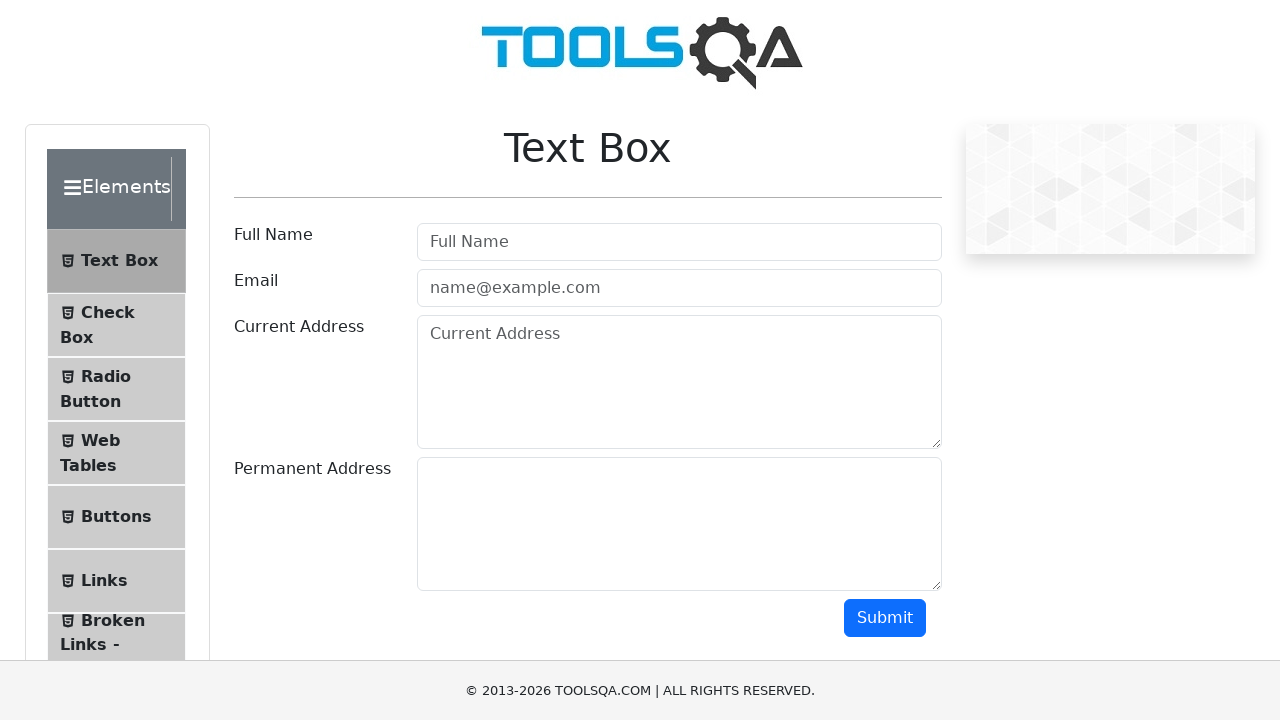

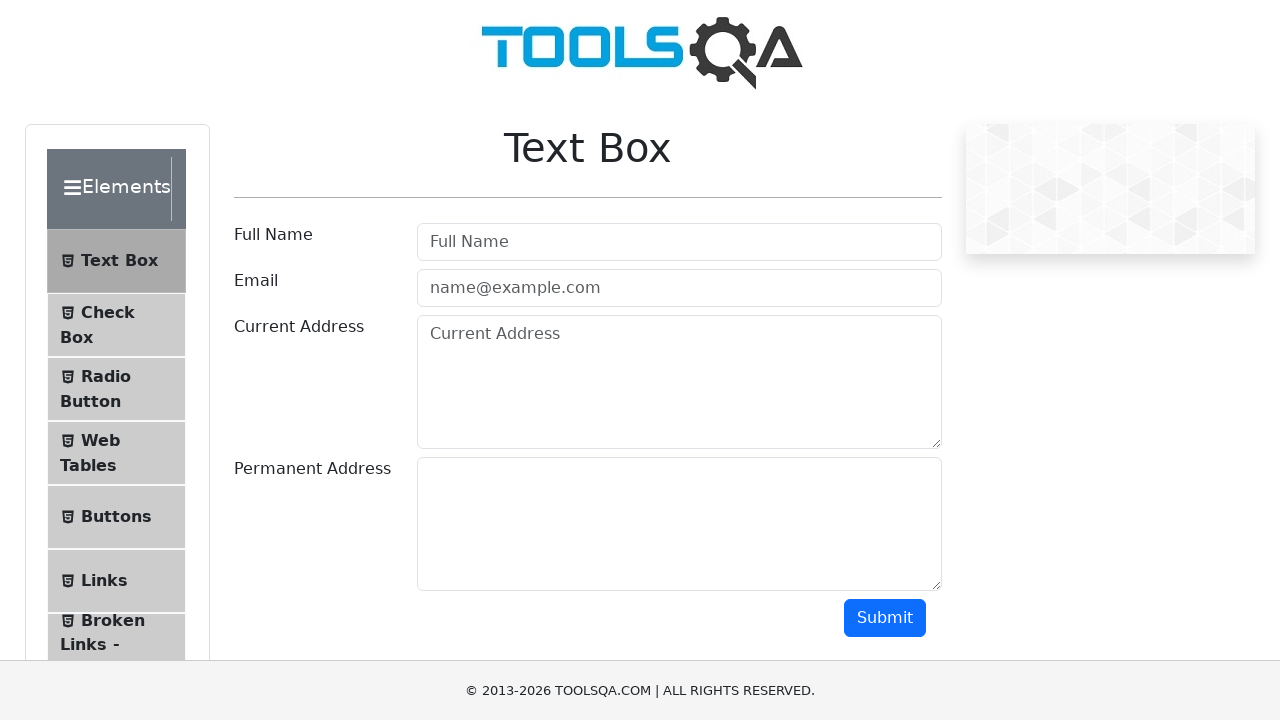